Tests text box form by filling in full name, email, current address, and permanent address fields, then submitting and verifying the output.

Starting URL: https://demoqa.com/text-box

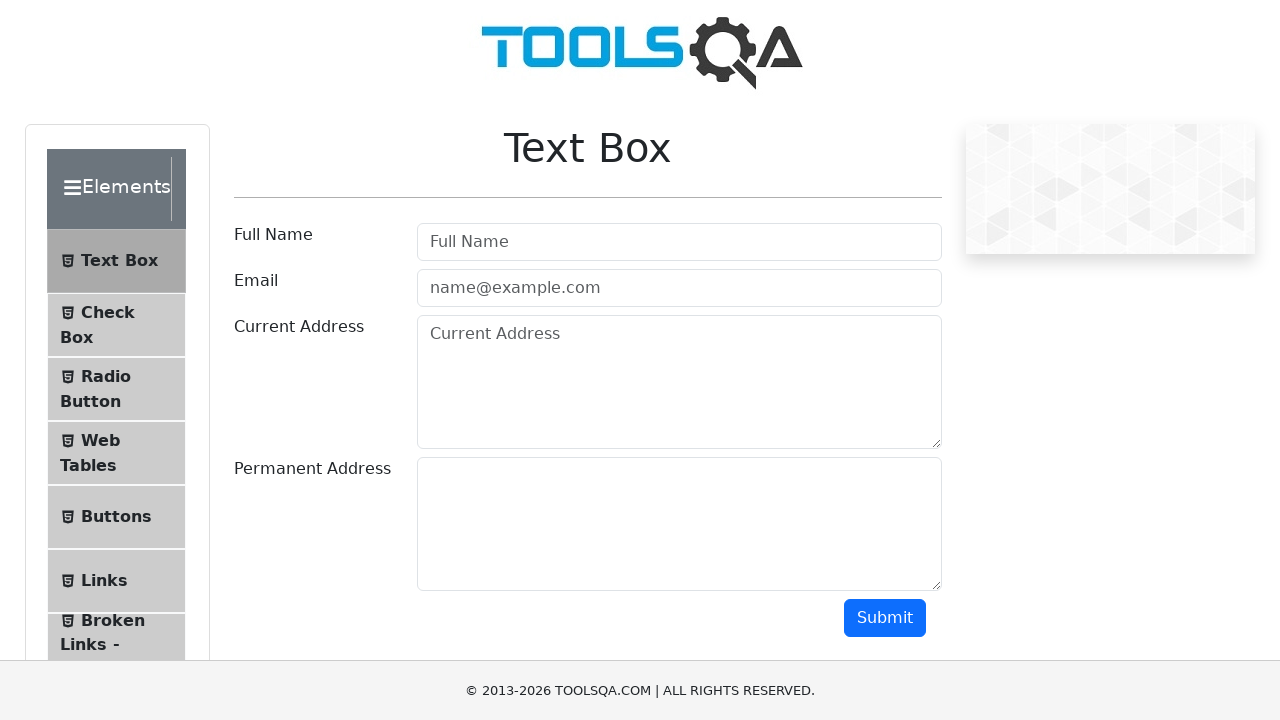

Filled full name field with 'Thuy Tien' on #userName
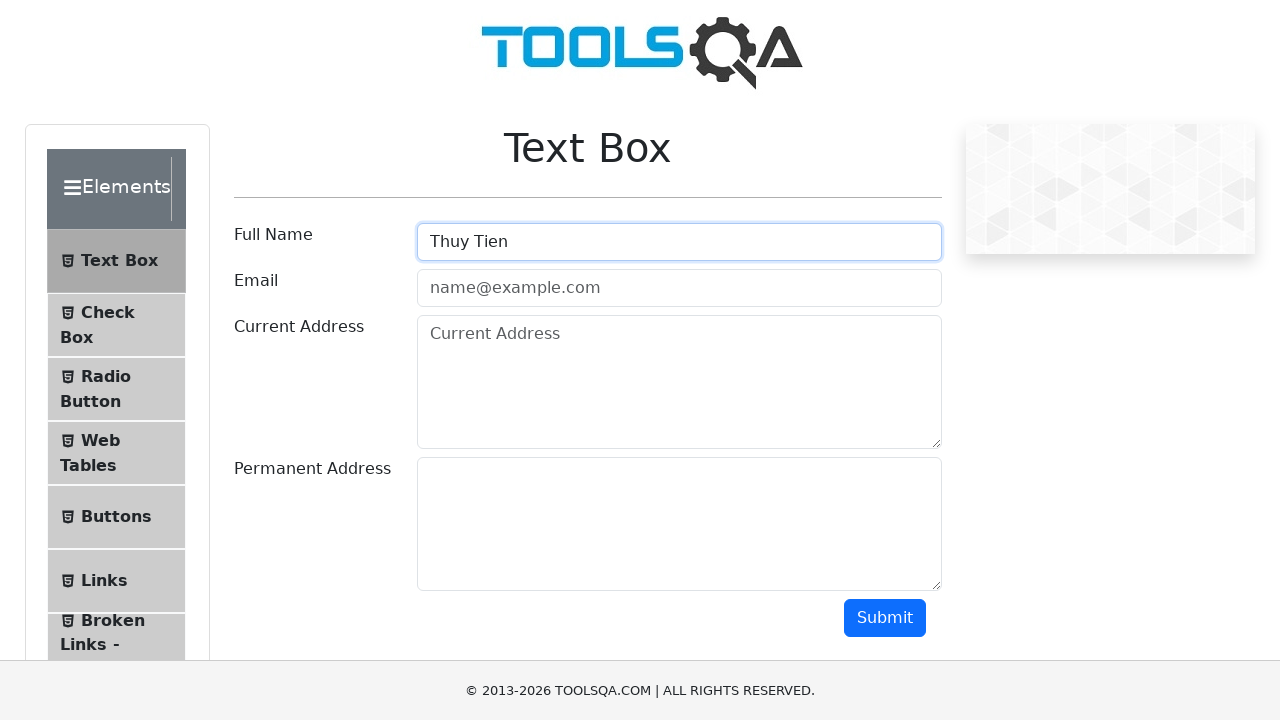

Filled email field with 'tiennt4@gmail.com' on #userEmail
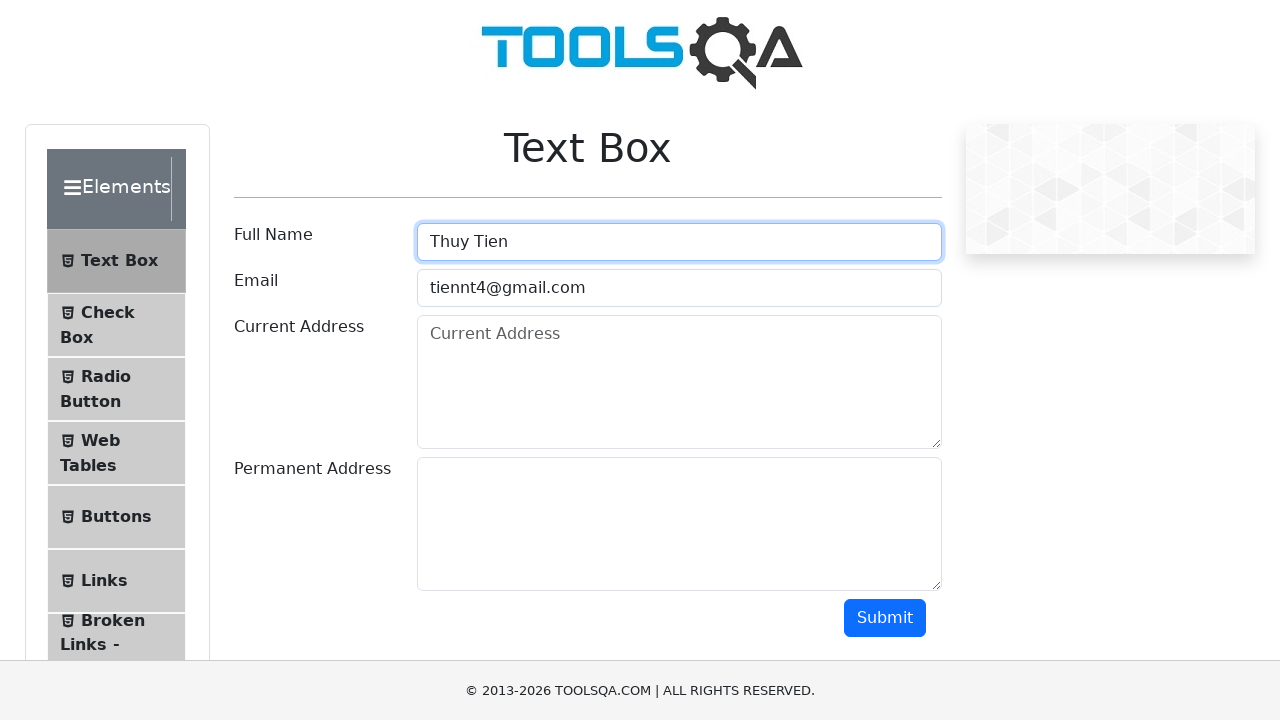

Filled current address field with 'Ha Noi' on #currentAddress
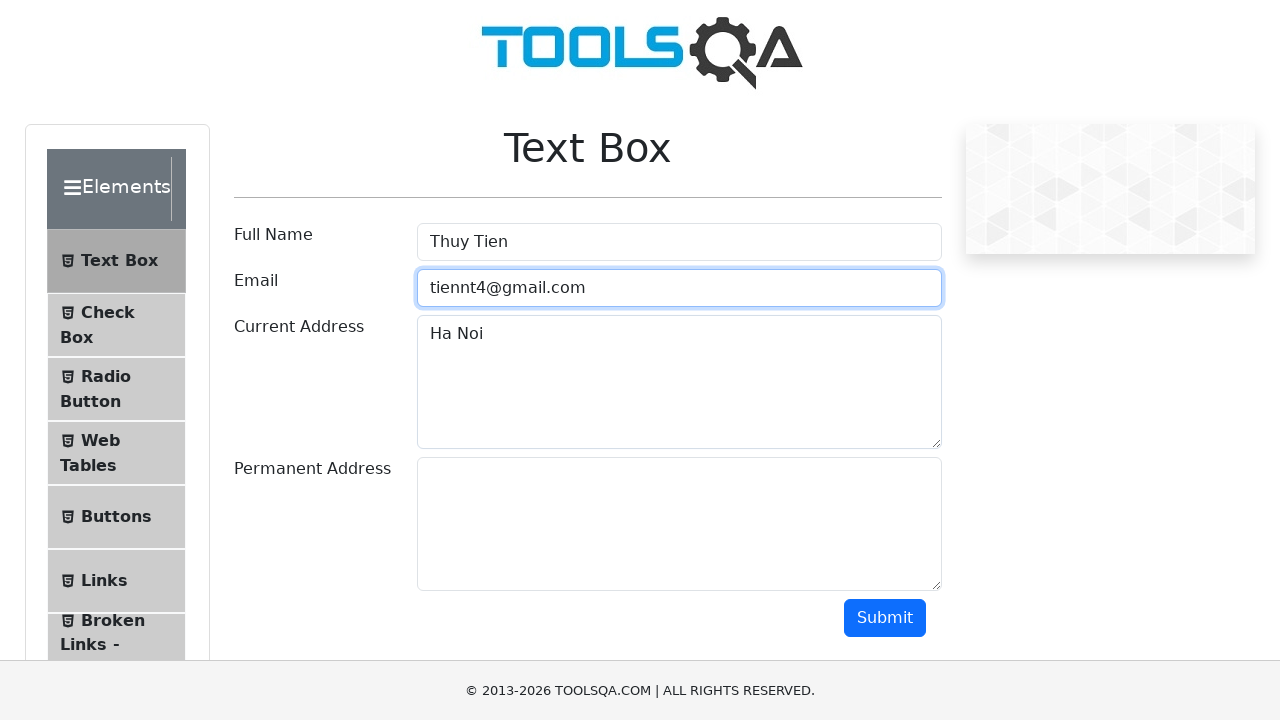

Filled permanent address field with 'Viet Nam' on #permanentAddress
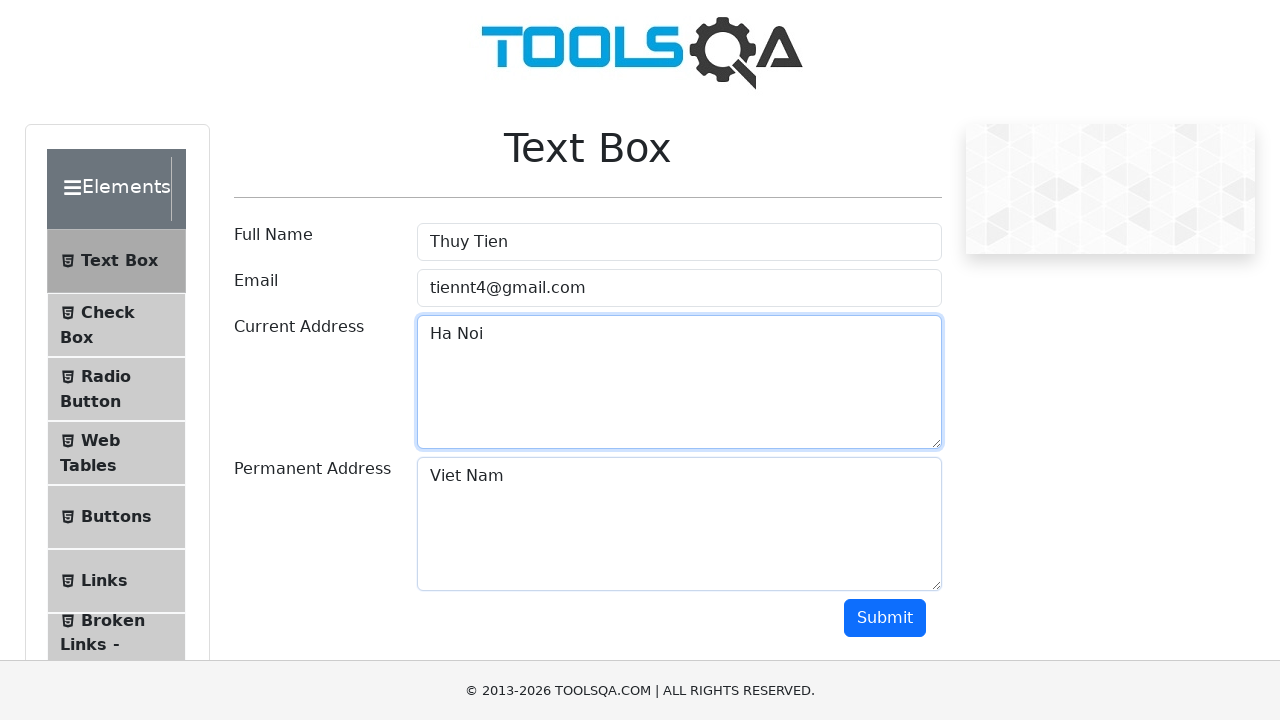

Clicked submit button to submit form at (885, 618) on #submit
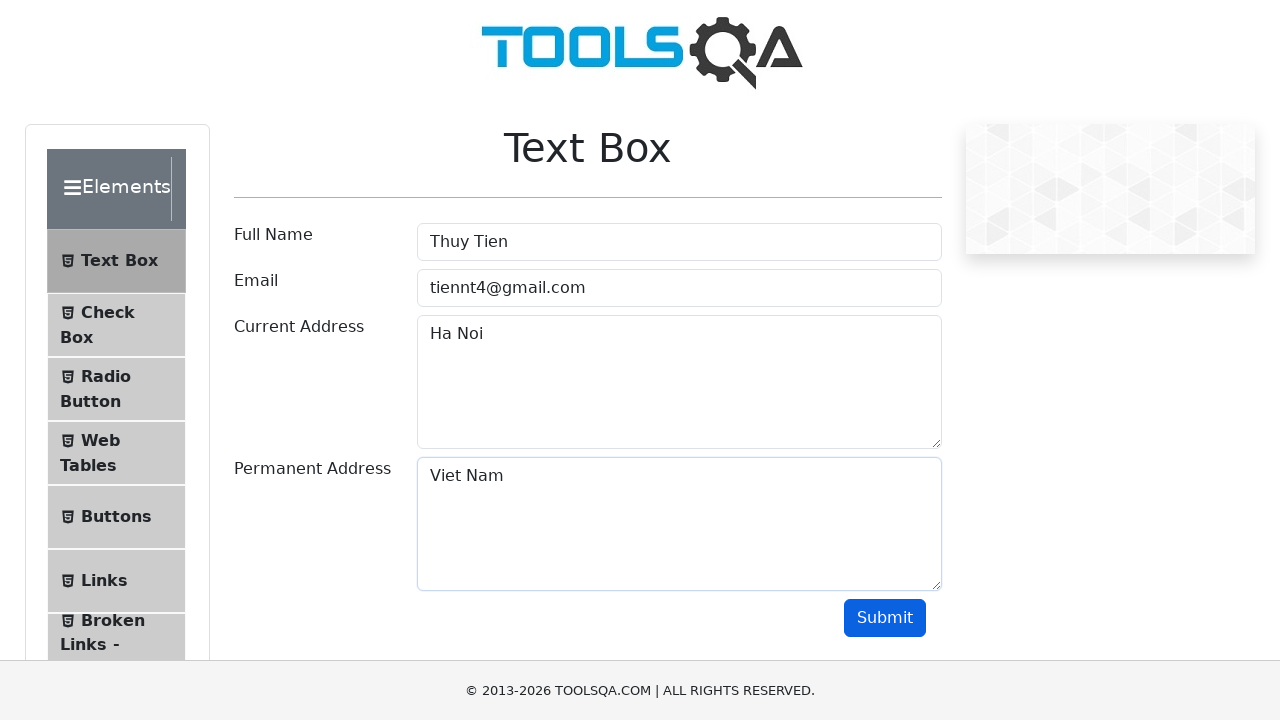

Waited for output name field to load
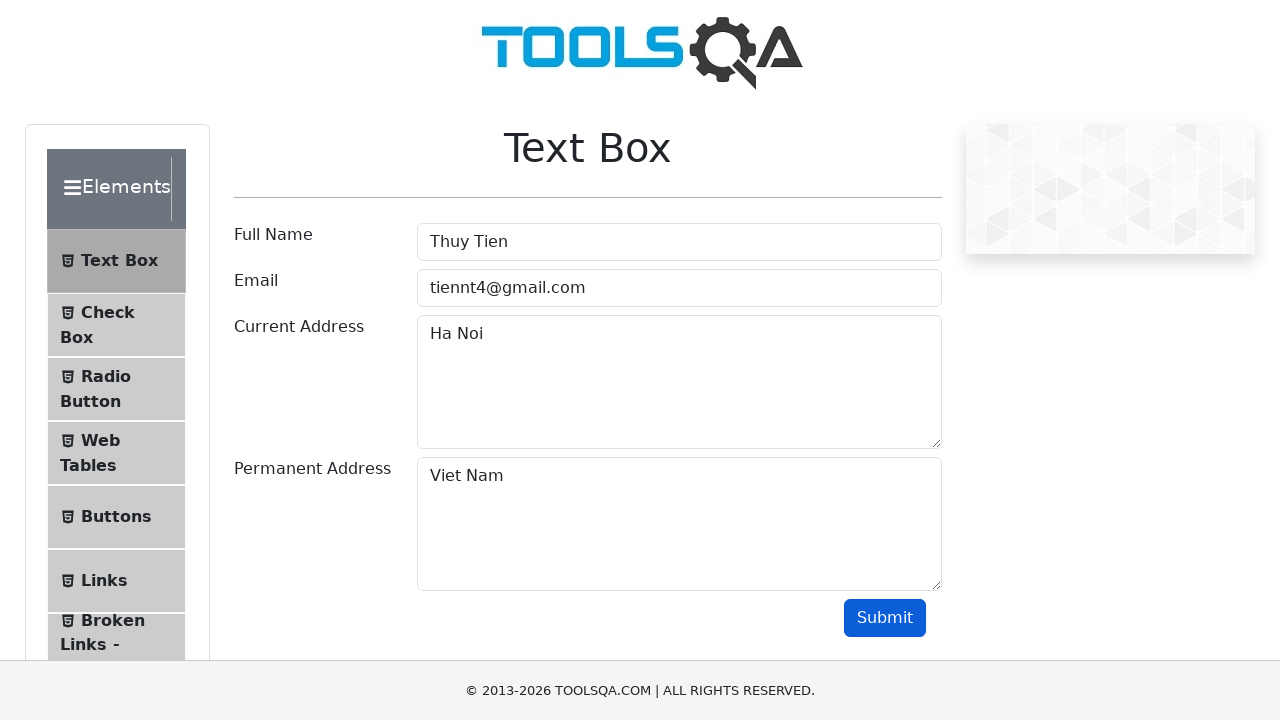

Verified full name 'Thuy Tien' appears in output
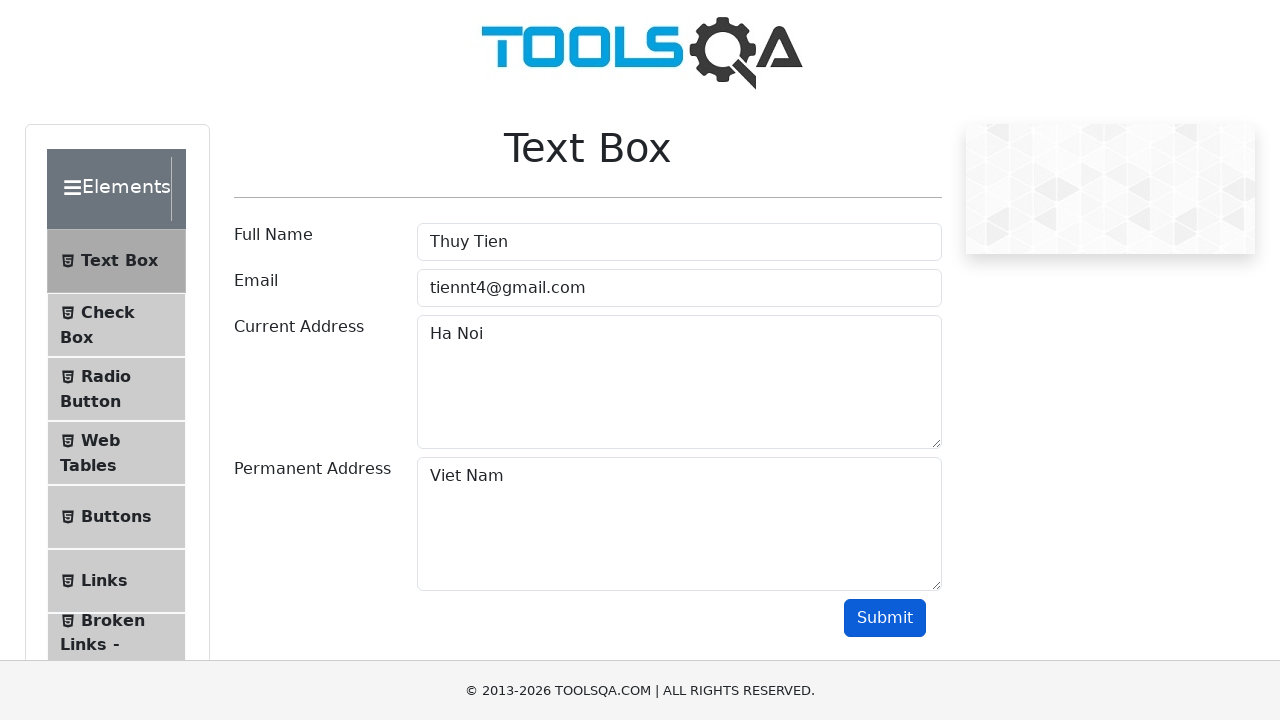

Verified email 'tiennt4@gmail.com' appears in output
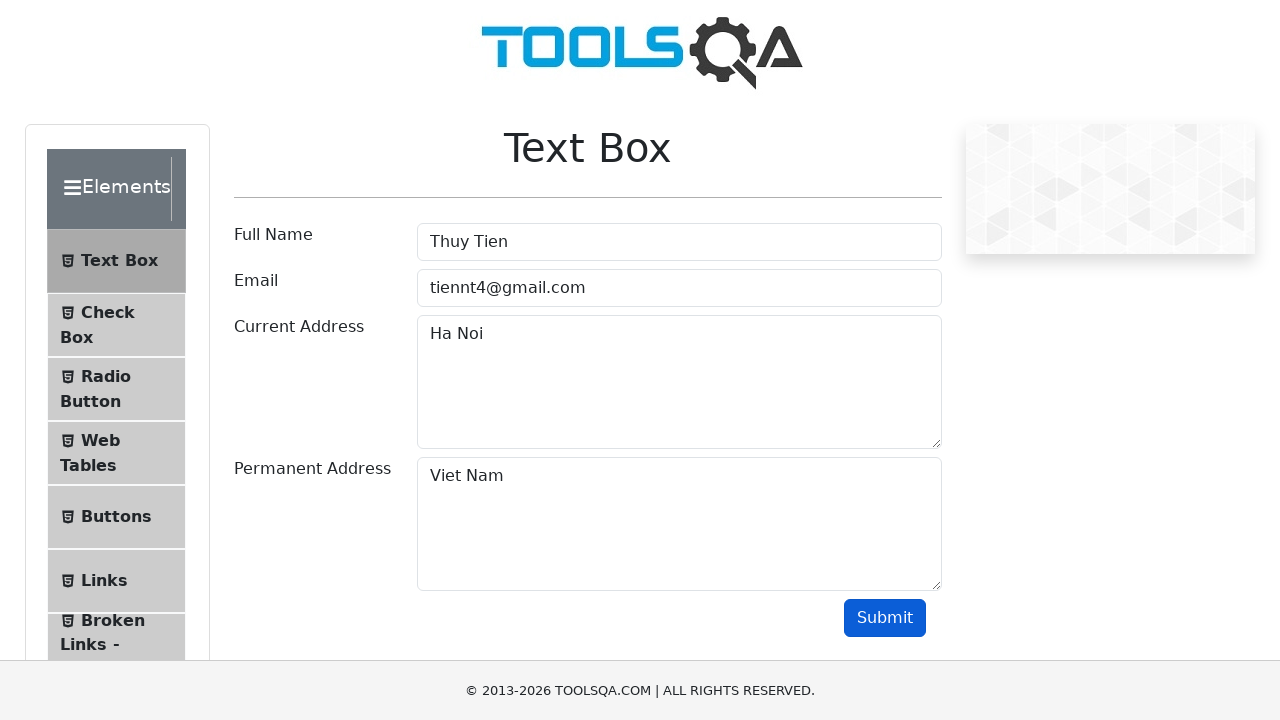

Verified current address 'Ha Noi' appears in output
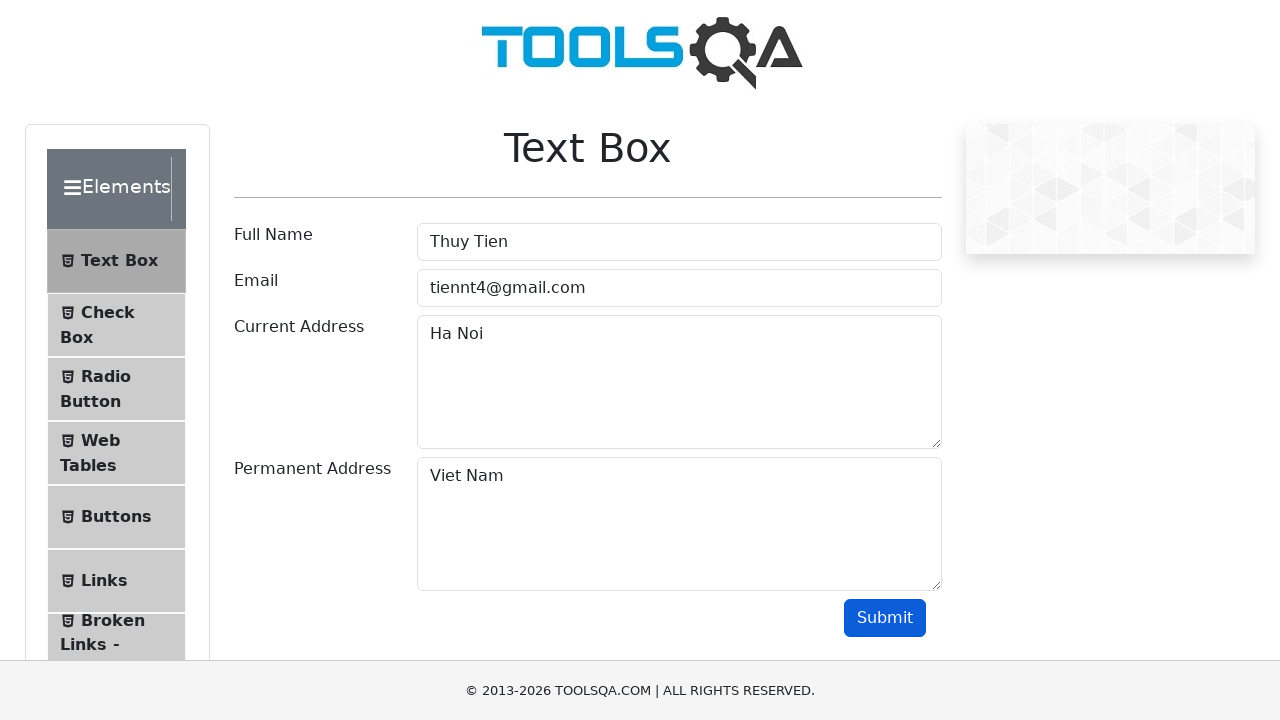

Verified permanent address 'Viet Nam' appears in output
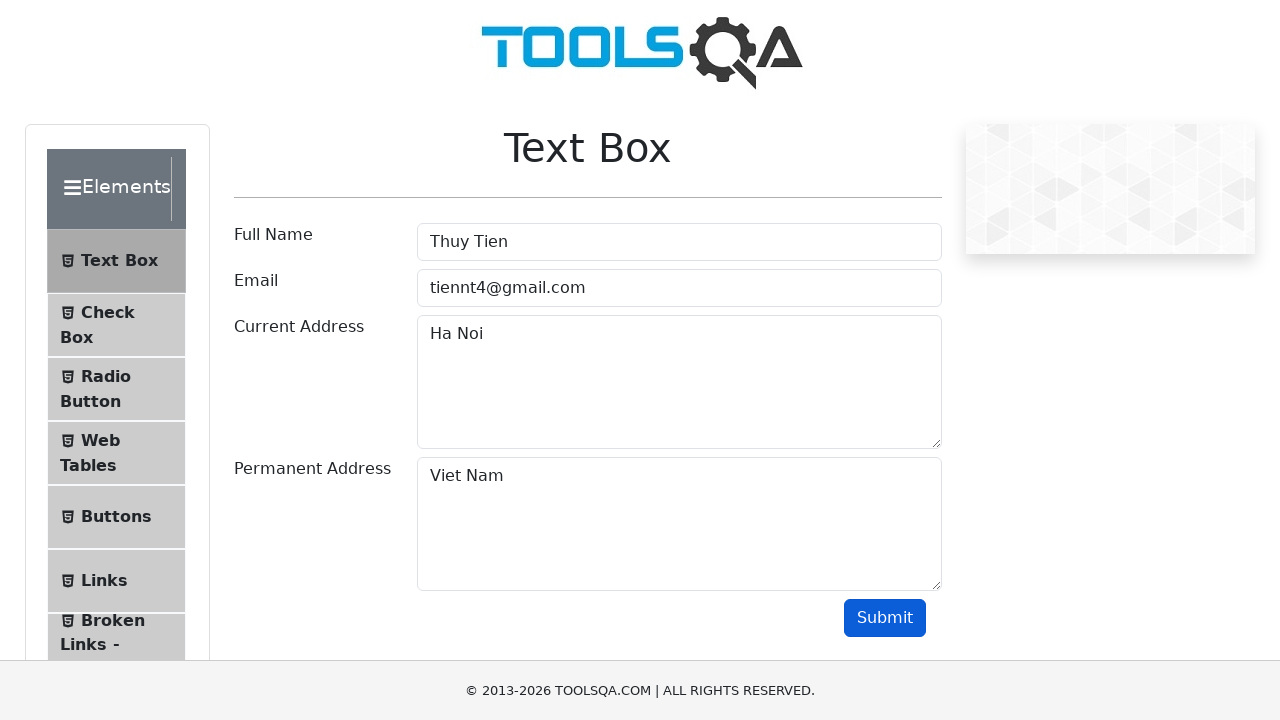

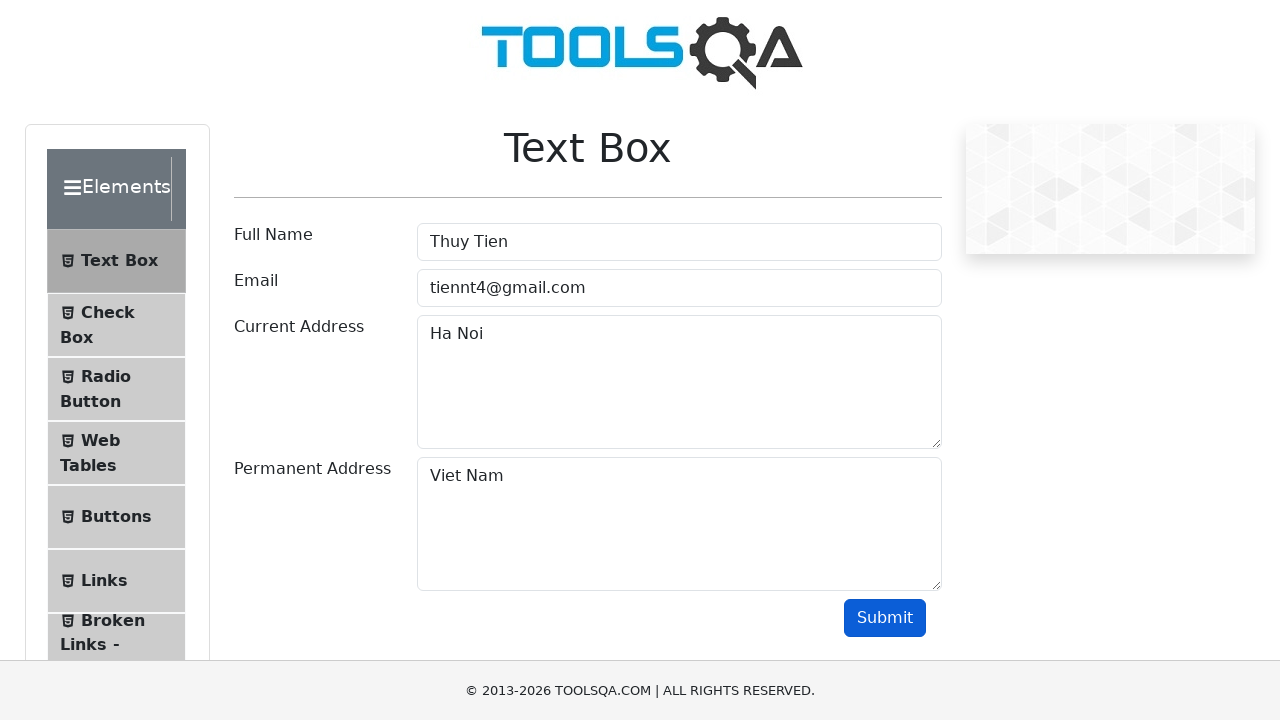